Tests filling a simple form with first name, last name, city, and country fields, then submits the form

Starting URL: http://suninjuly.github.io/simple_form_find_task.html

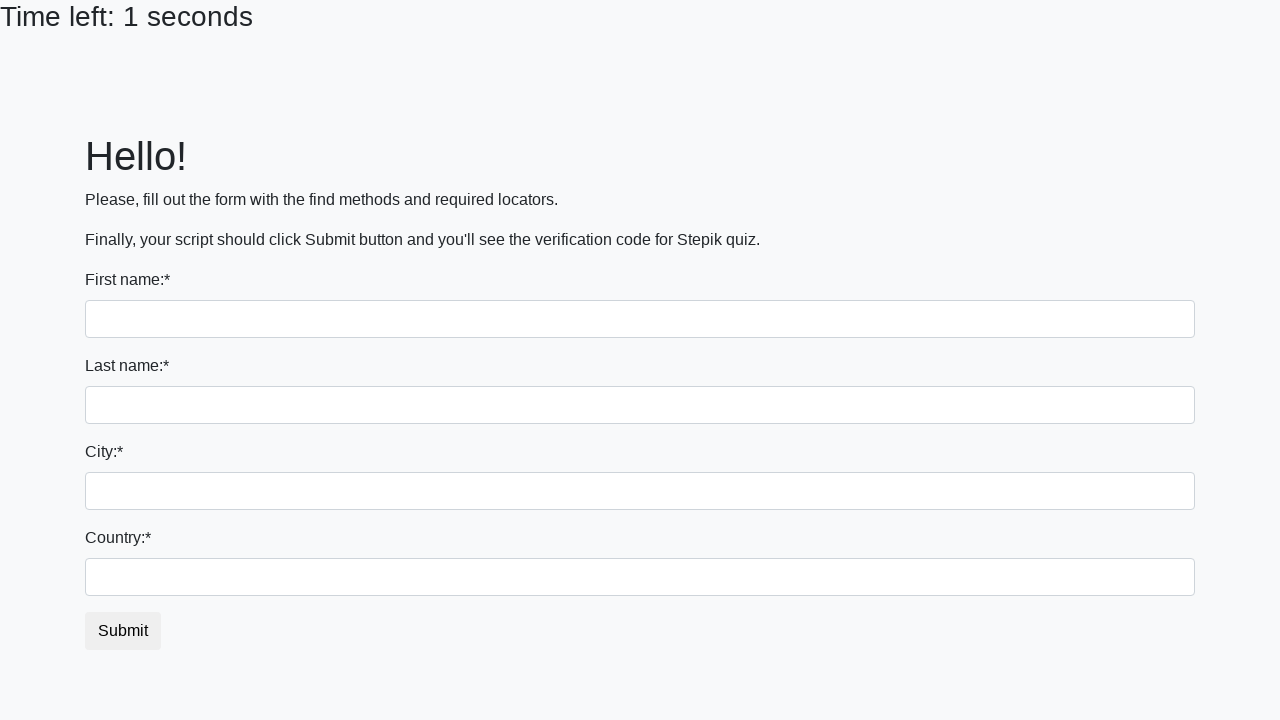

Filled first name field with 'Ivan' on input:first-of-type
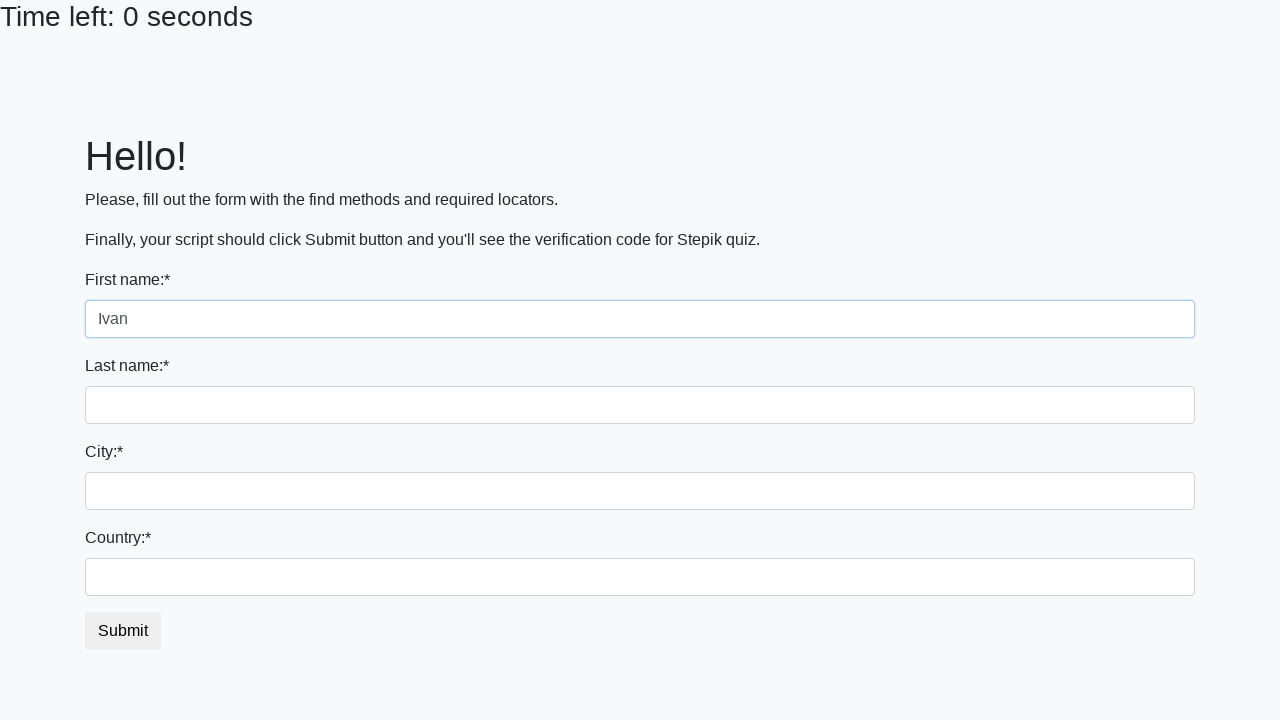

Filled last name field with 'Petrov' on input[name='last_name']
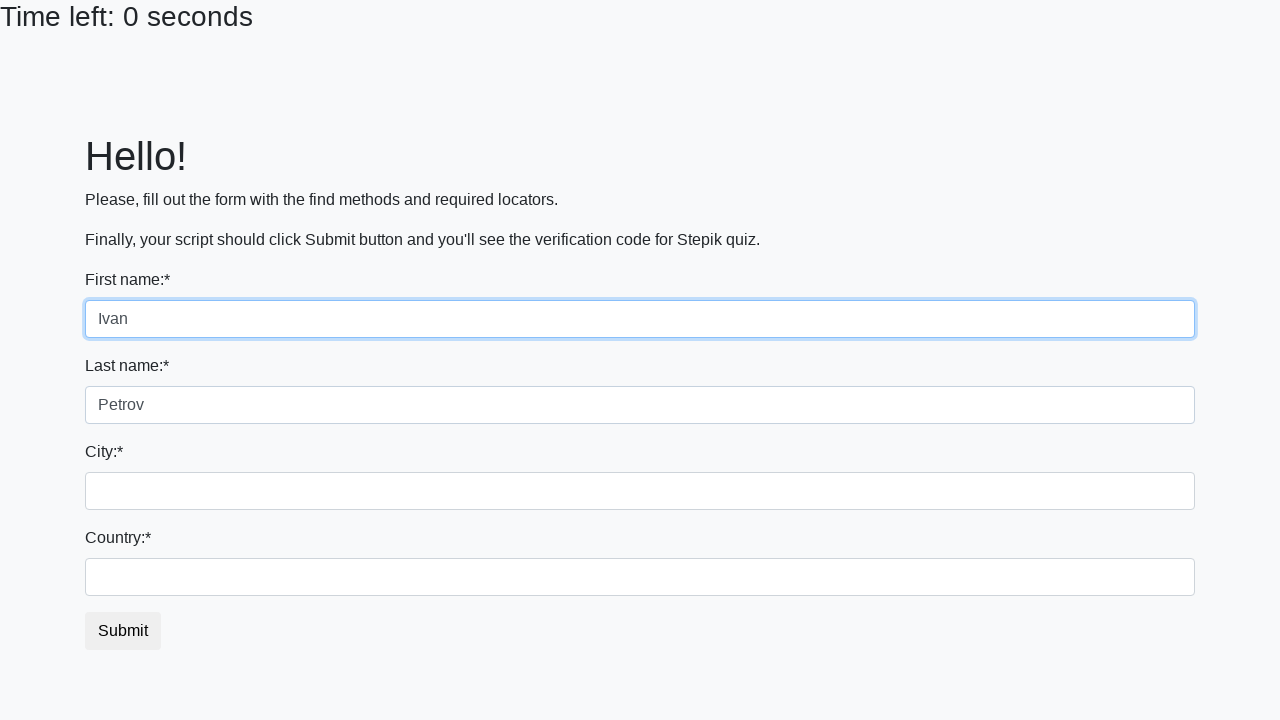

Filled city field with 'Smolensk' on .city
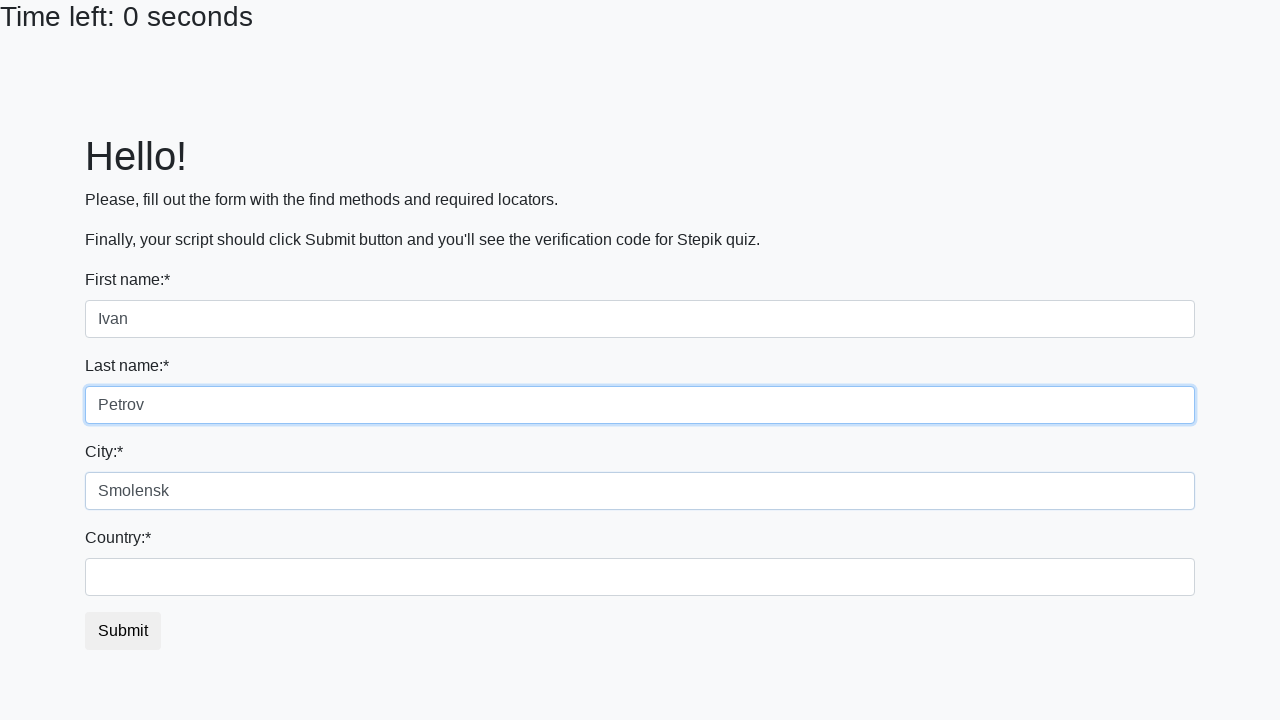

Filled country field with 'Russia' on #country
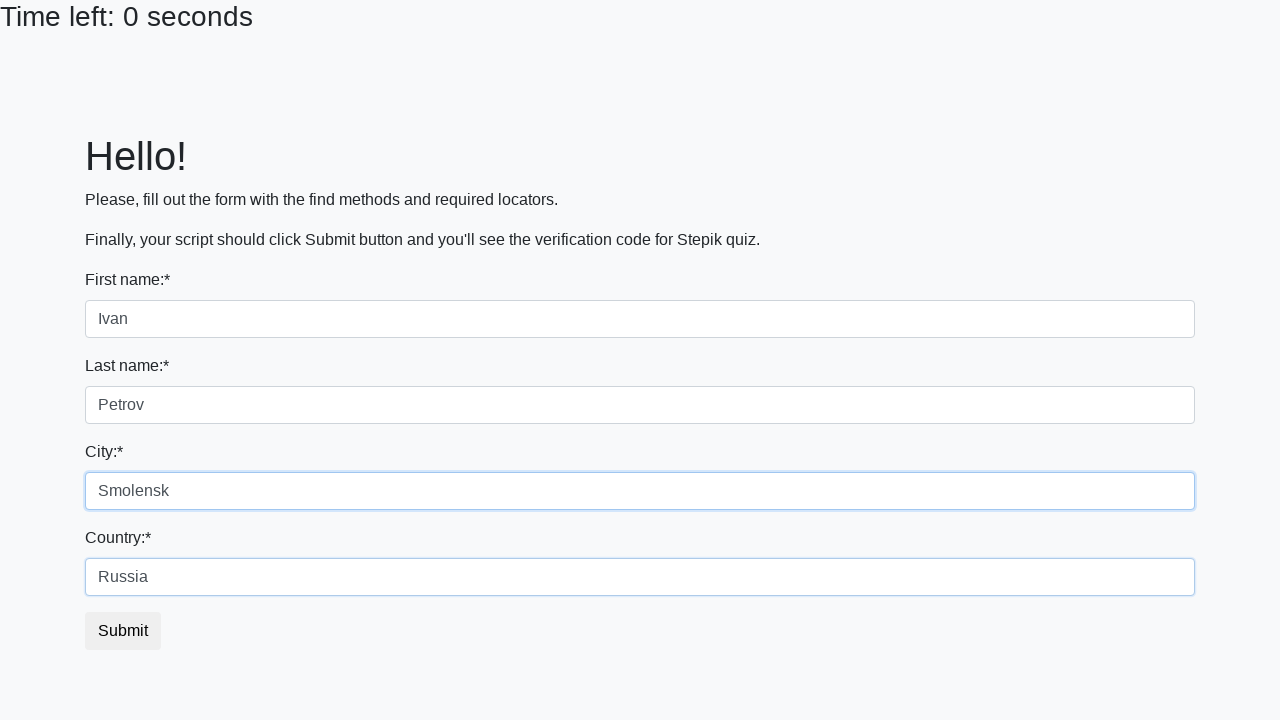

Clicked submit button to submit the form at (123, 631) on button.btn
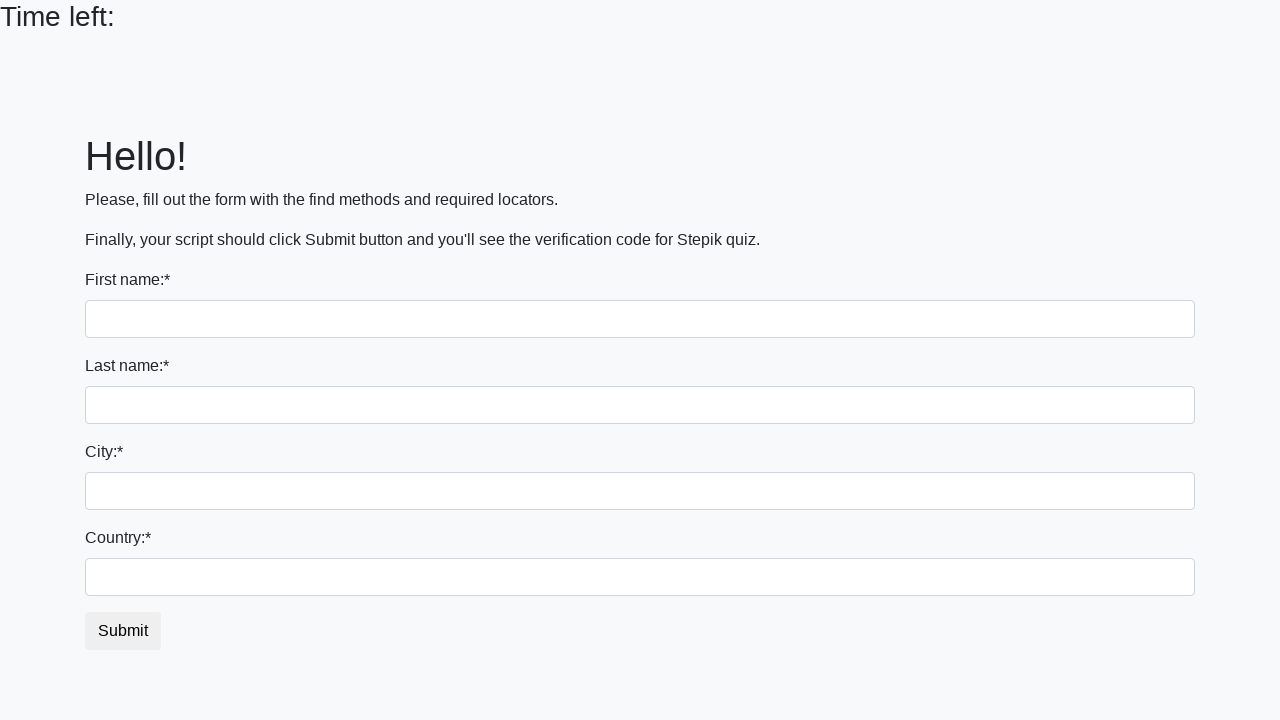

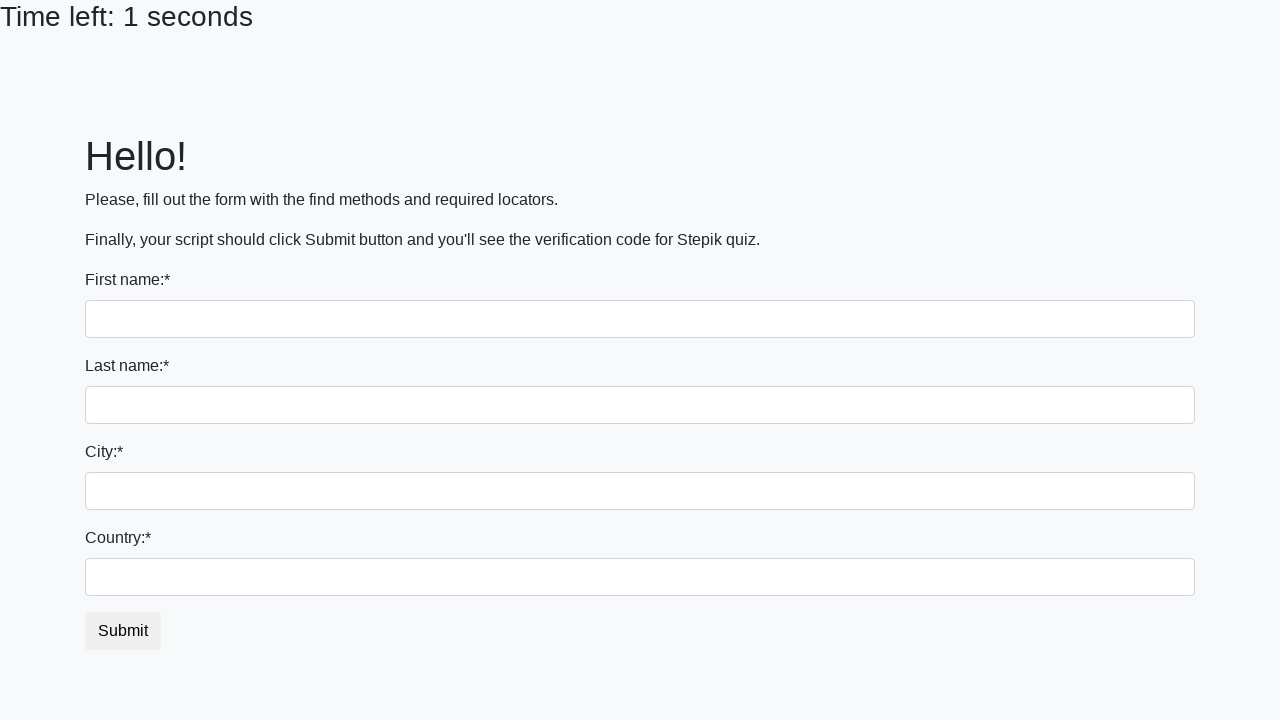